Navigates to the login page and verifies the text of the Username and Password labels

Starting URL: https://the-internet.herokuapp.com/

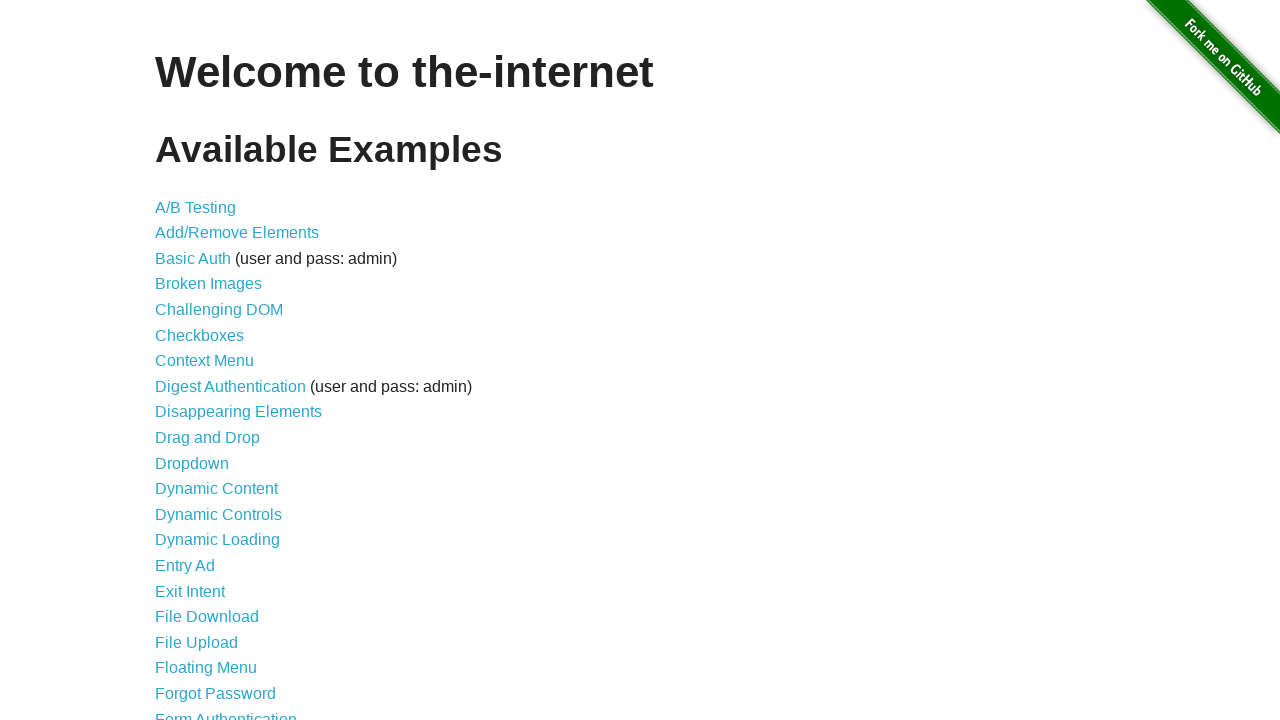

Clicked on Form Authentication link at (226, 712) on text=Form Authentication
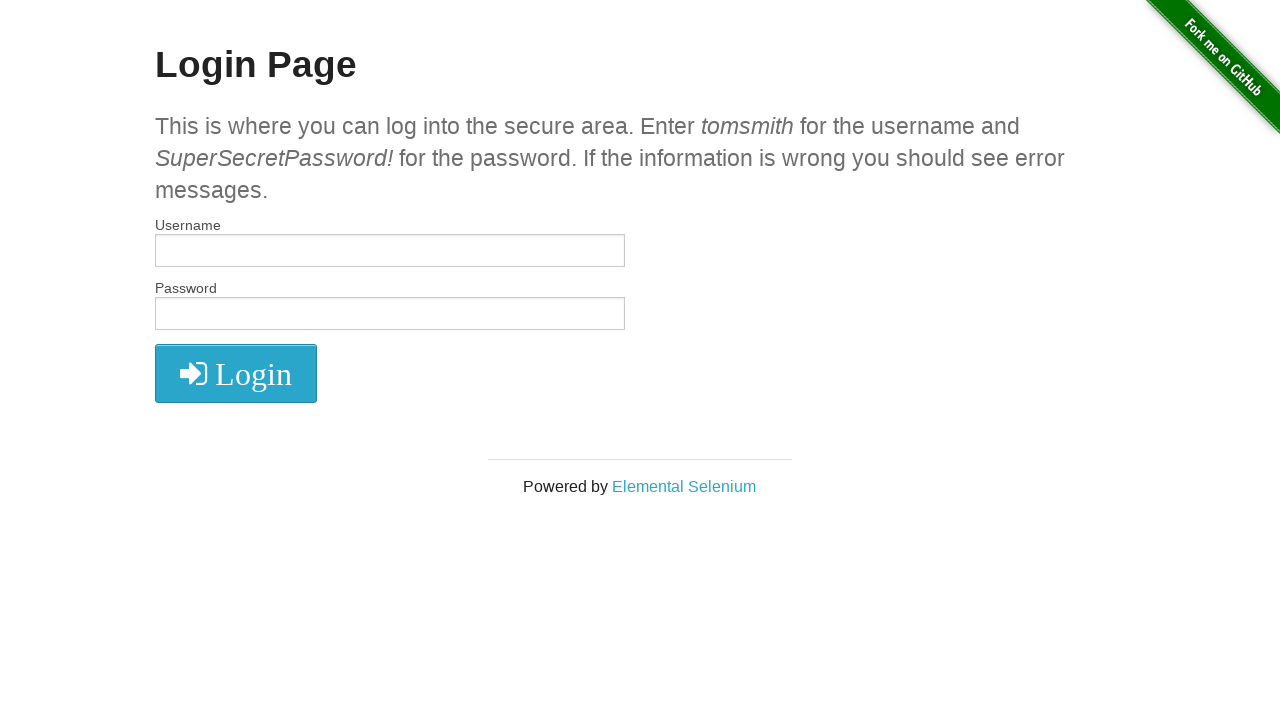

Retrieved all label elements from the page
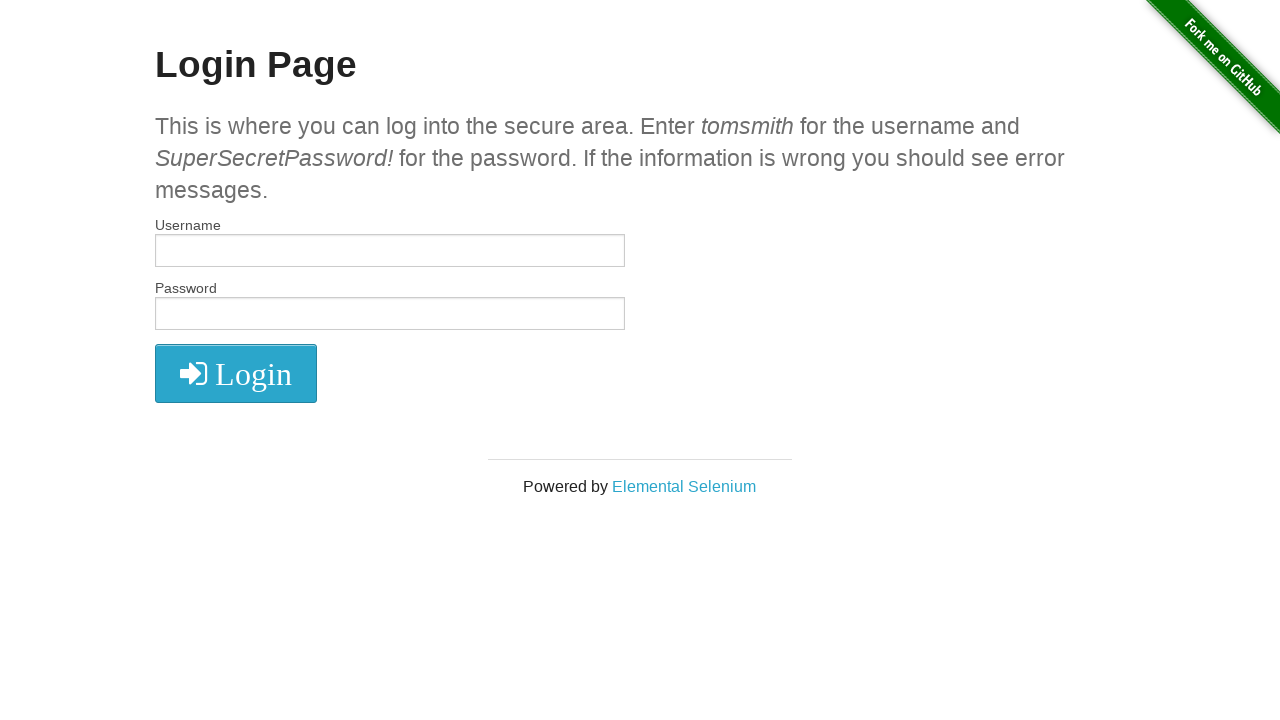

Verified first label text is 'Username'
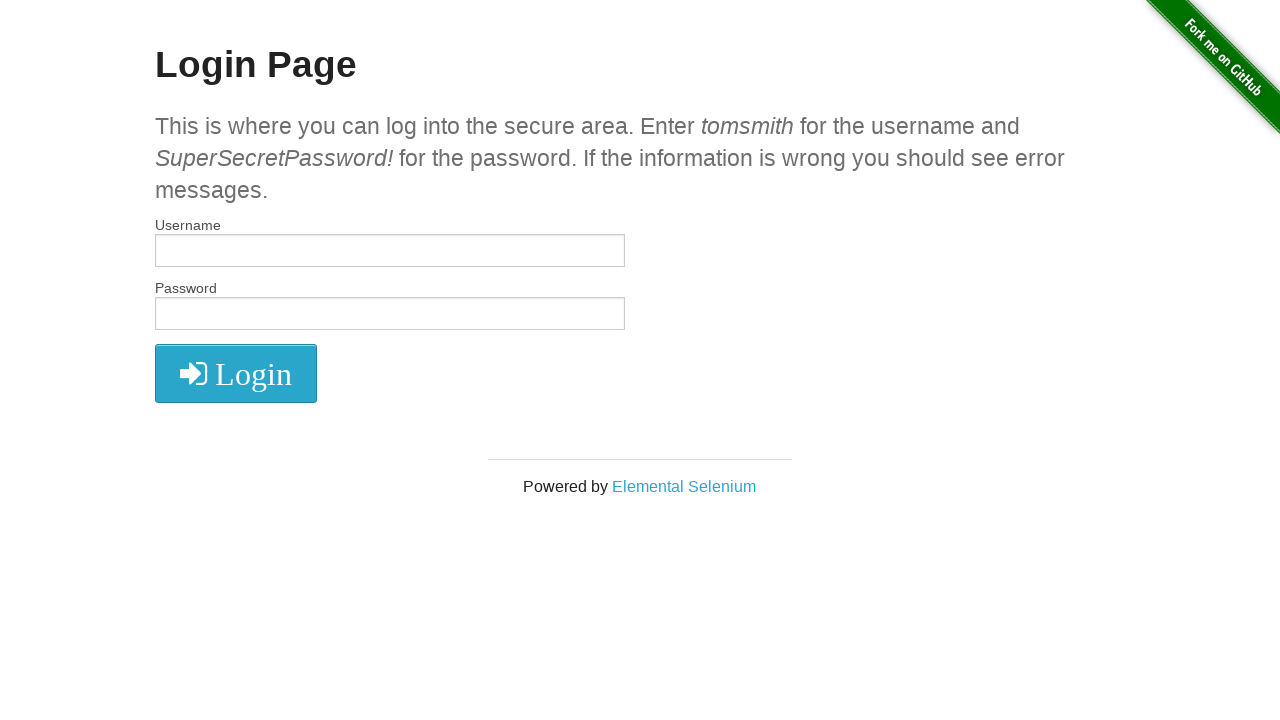

Verified second label text is 'Password'
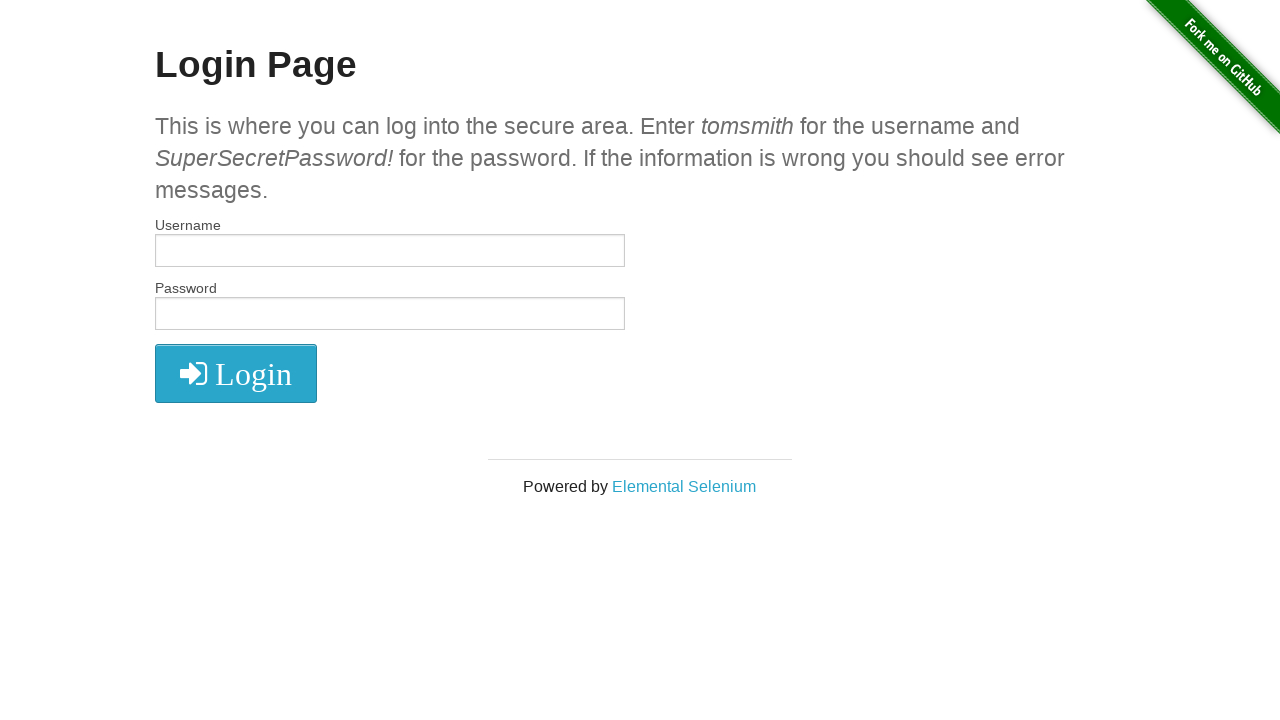

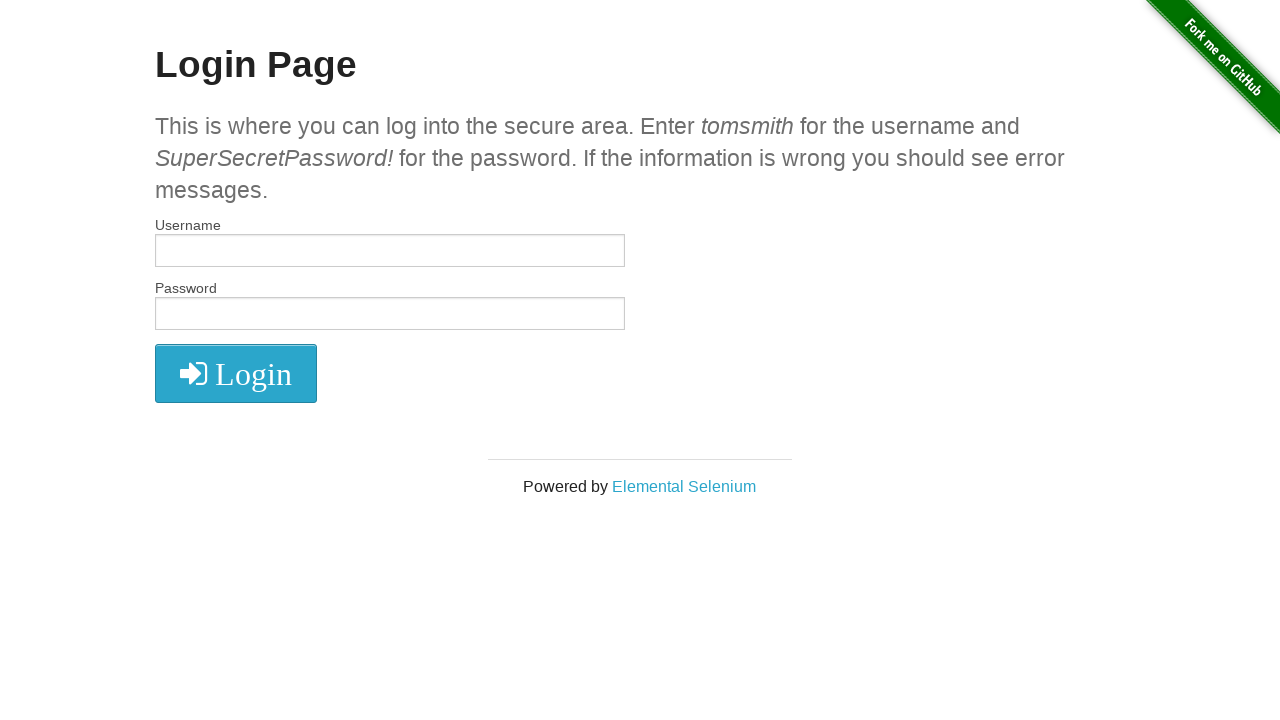